Navigates to an OpenCart login page, clicks the "About Us" link, and verifies the page title contains "About"

Starting URL: https://naveenautomationlabs.com/opencart/index.php?route=account/login

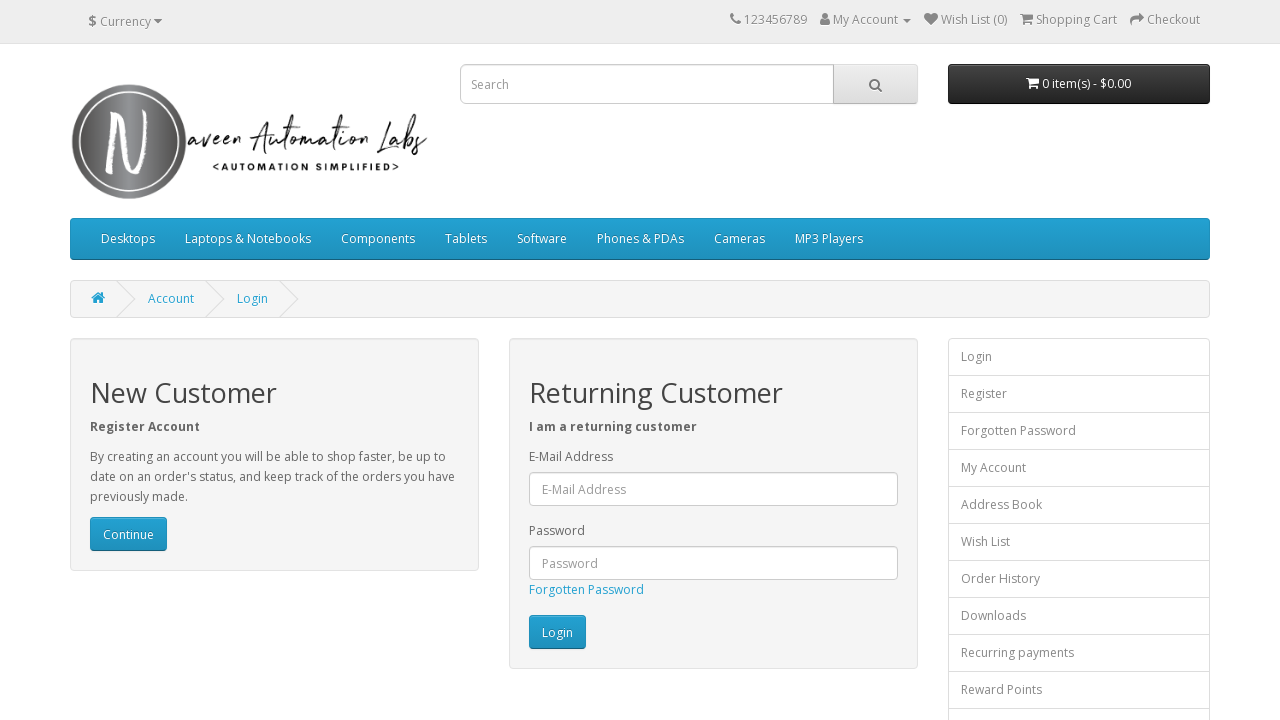

Clicked 'About Us' link at (96, 548) on a:text('About Us')
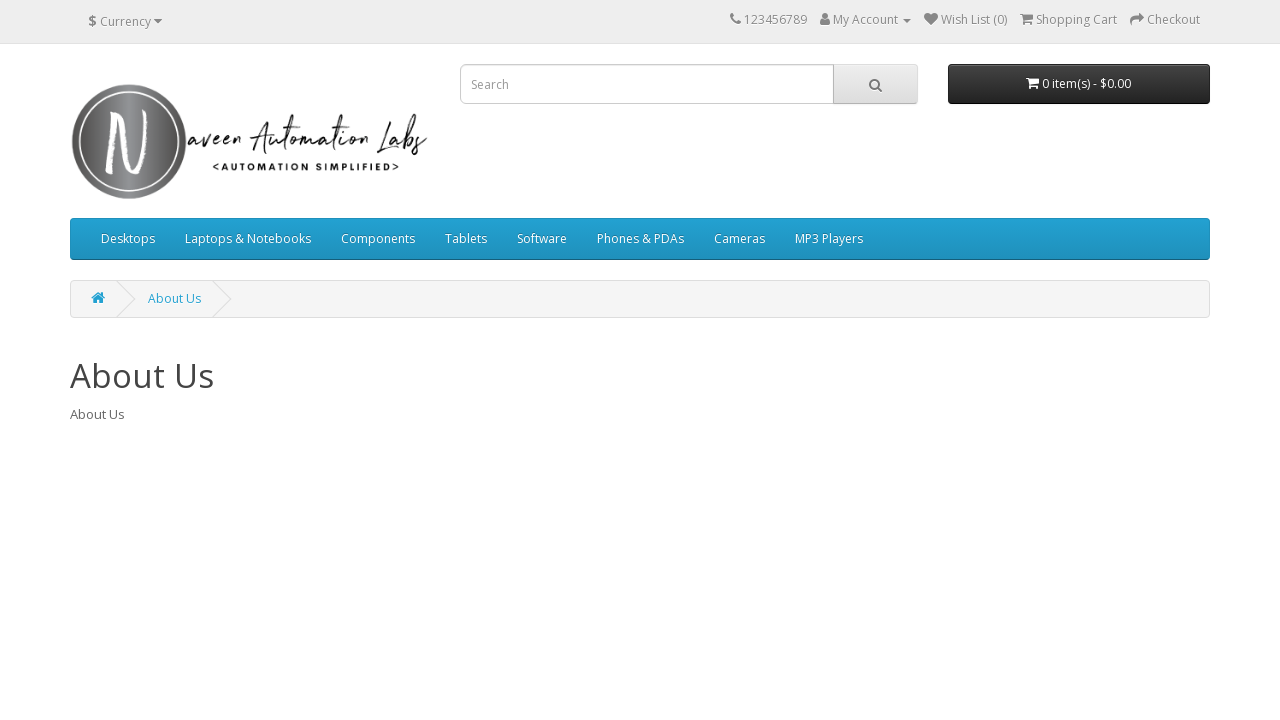

Page title loaded and contains 'About'
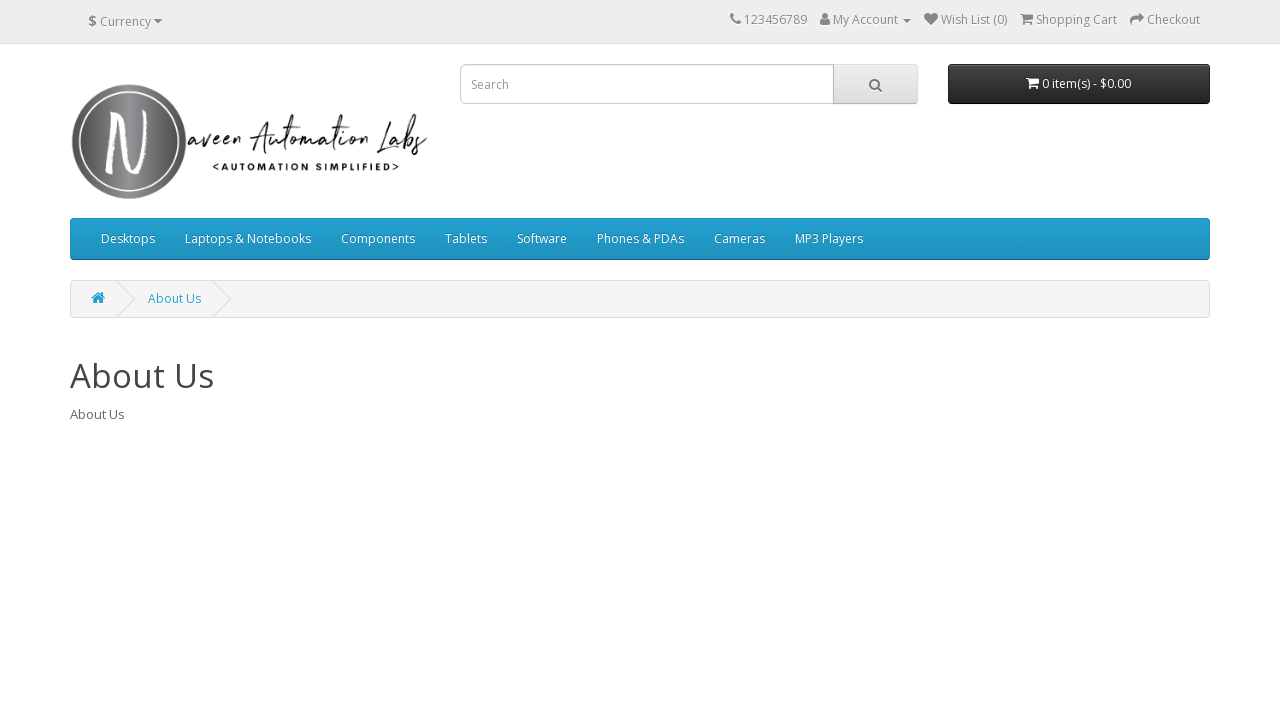

Retrieved page title: 'About Us'
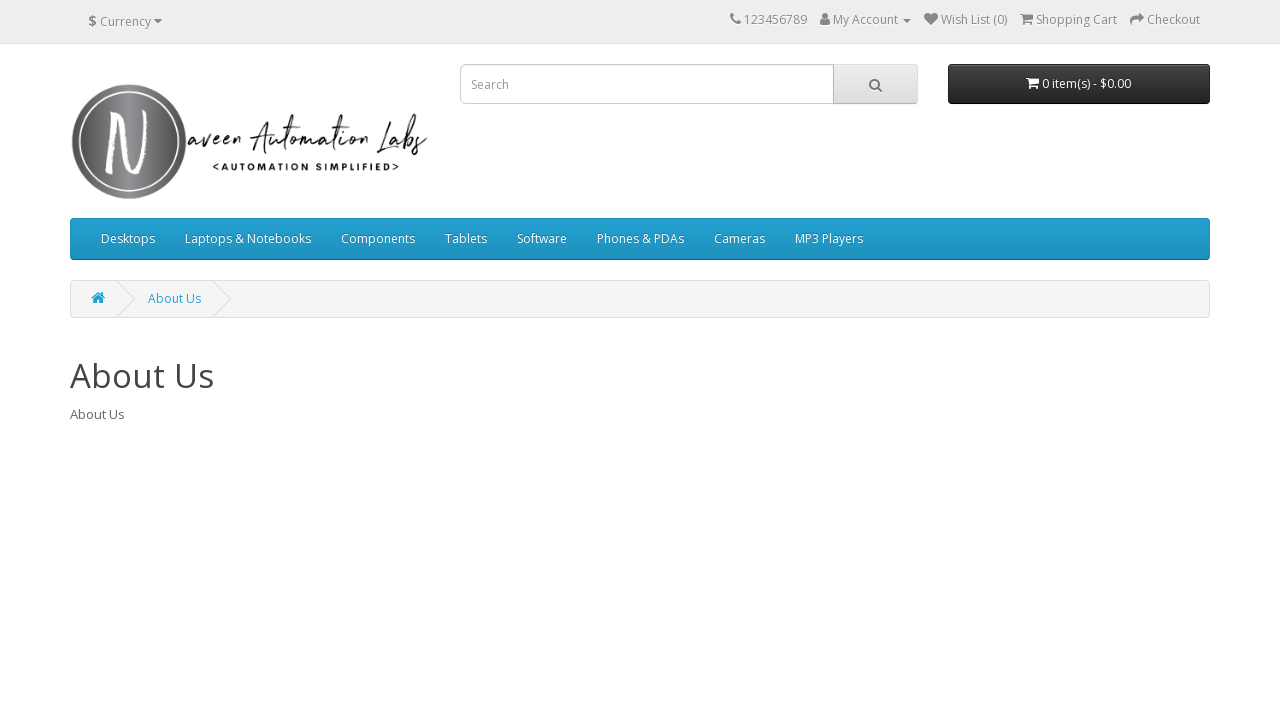

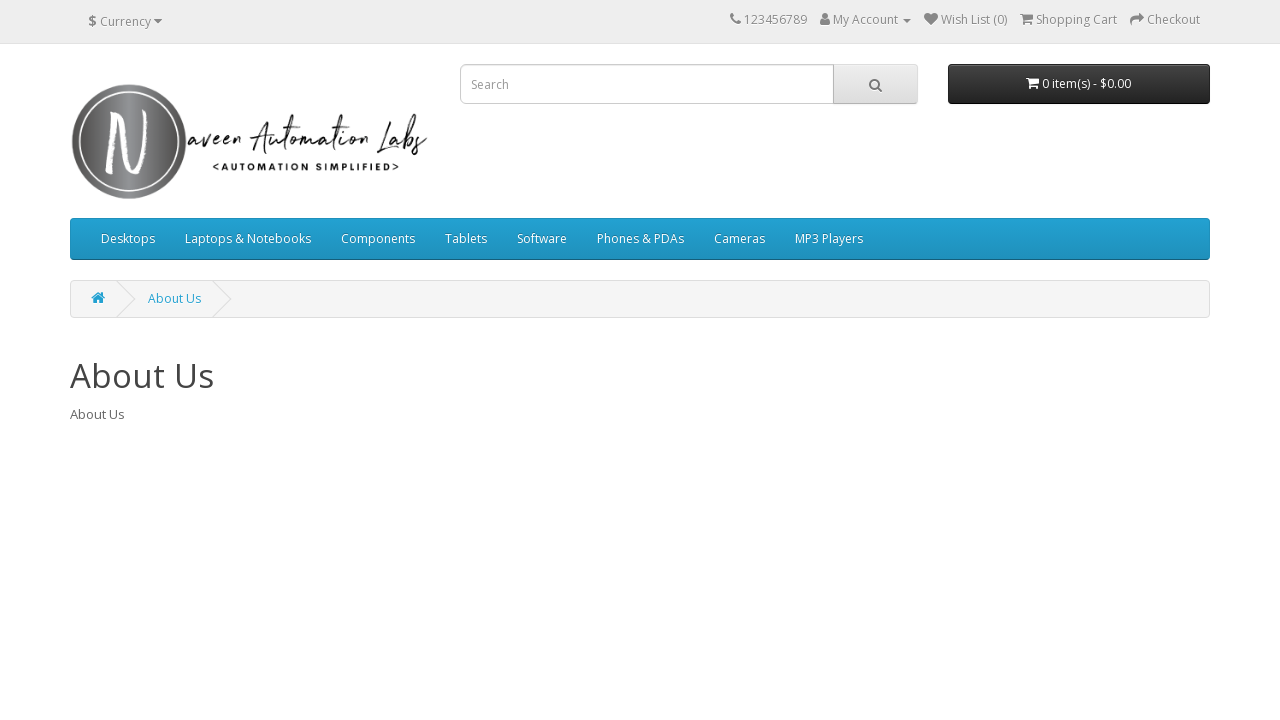